Navigates to GreensTech Selenium course content page and scrolls to a specific heading element

Starting URL: http://greenstech.in/selenium-course-content.html

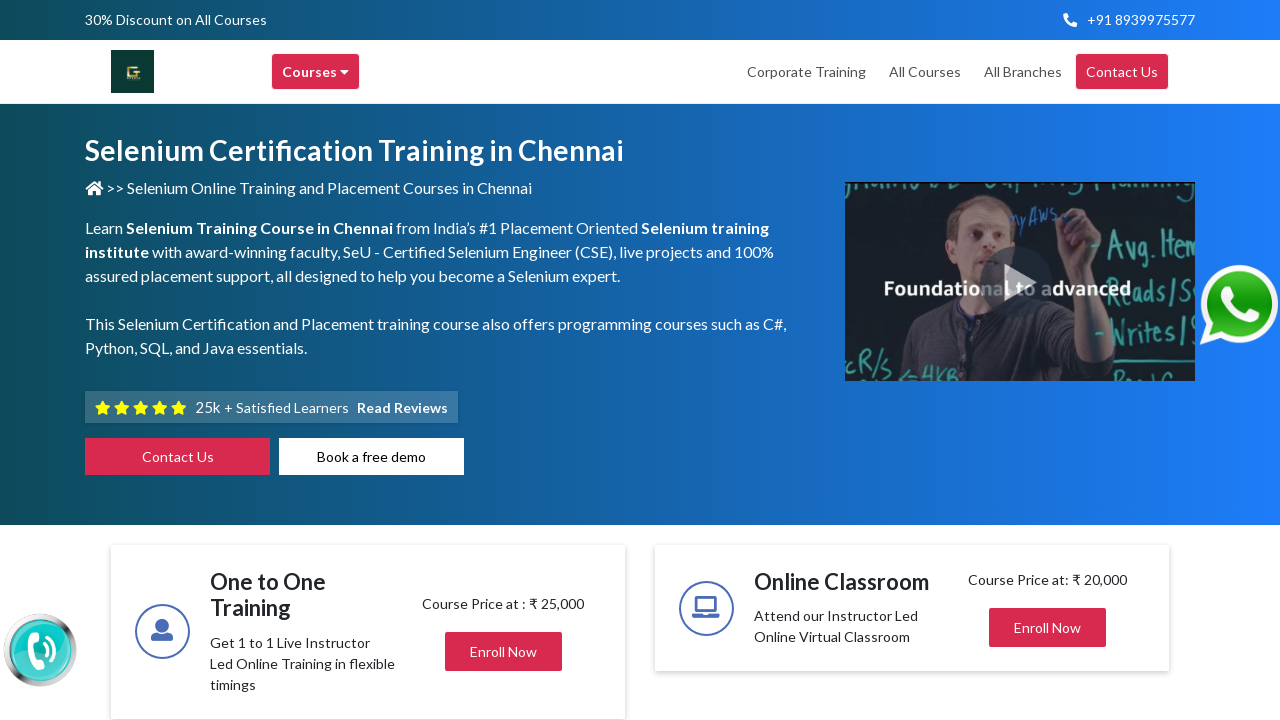

Navigated to GreensTech Selenium course content page
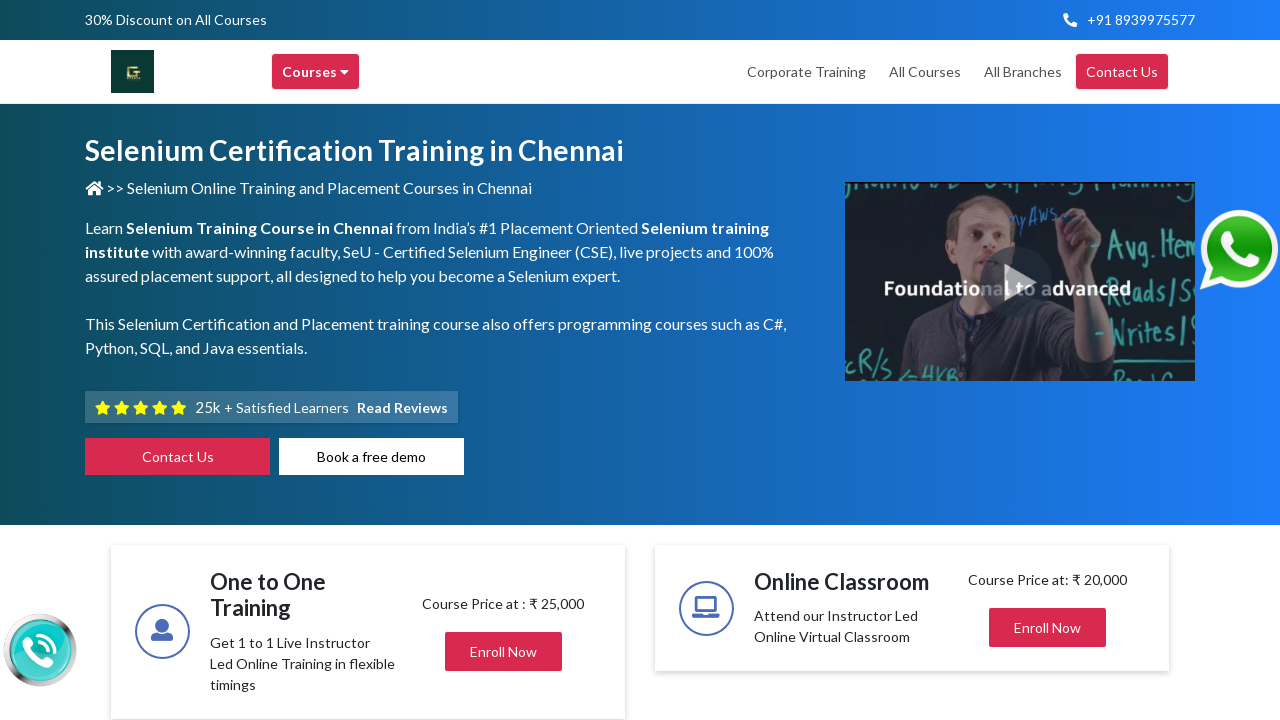

Scrolled to heading element with id 'heading304'
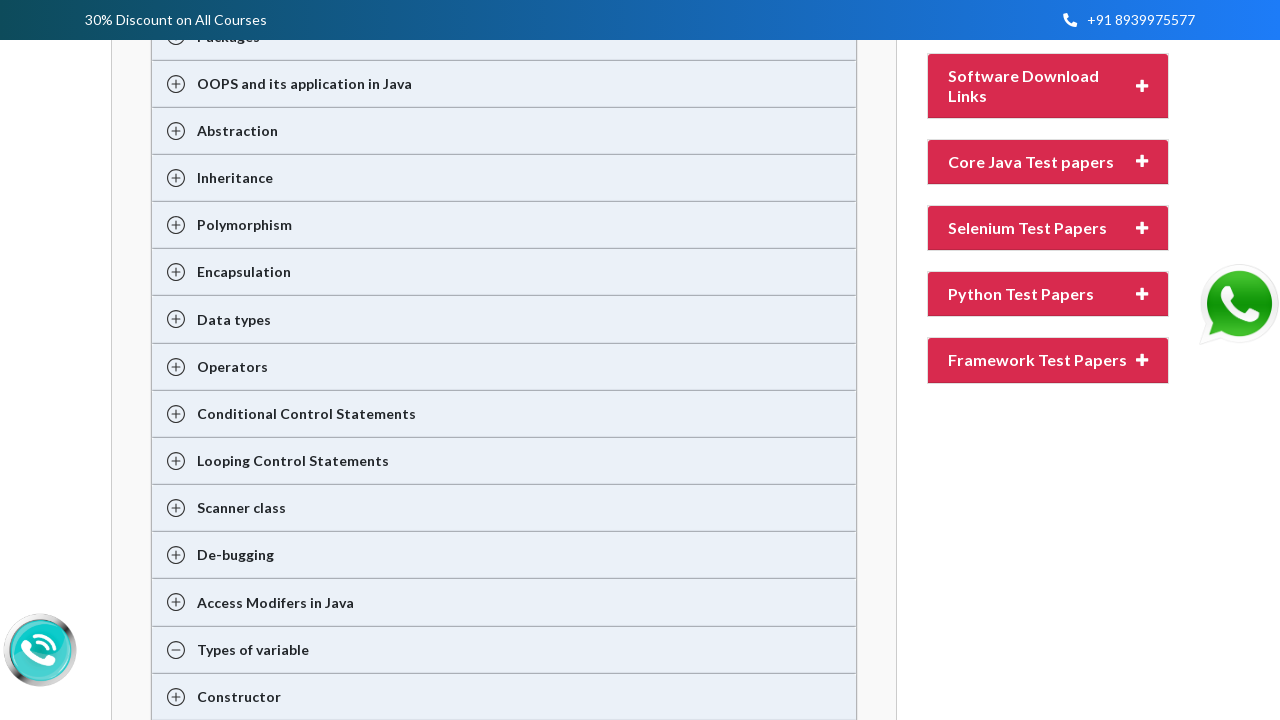

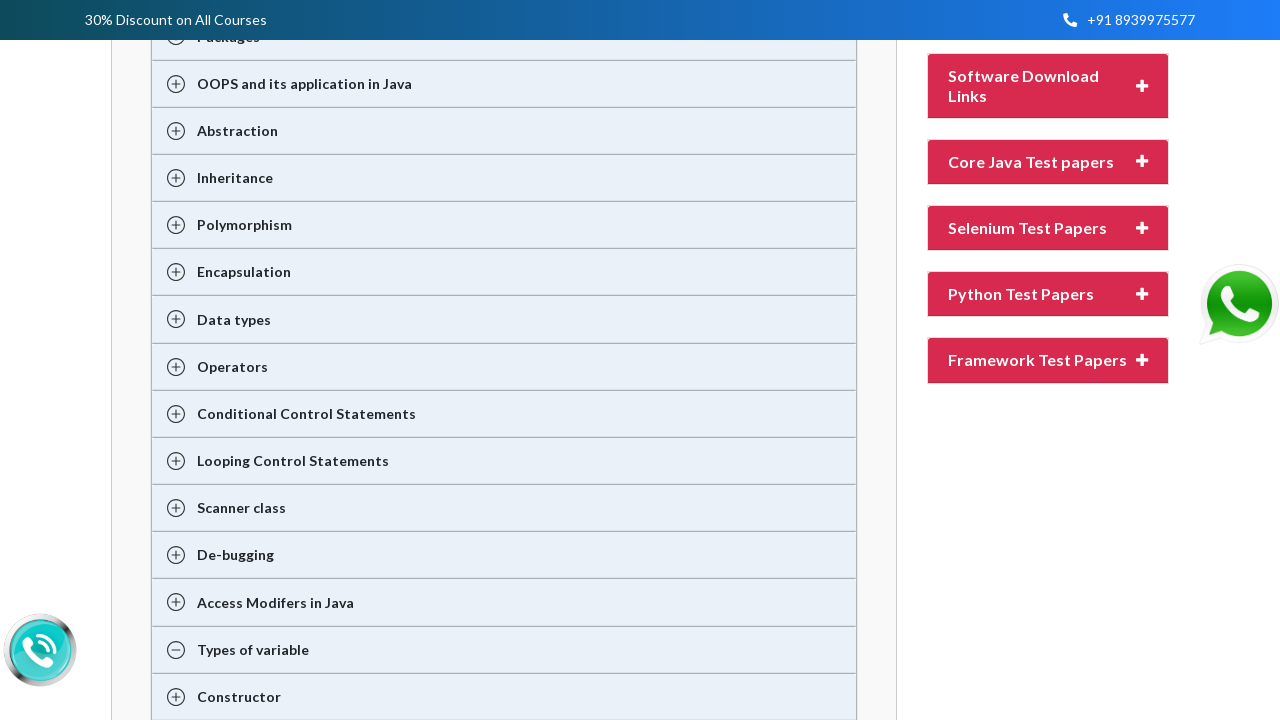